Navigates to Hepsiburada homepage and verifies the page loads

Starting URL: https://www.hepsiburada.com

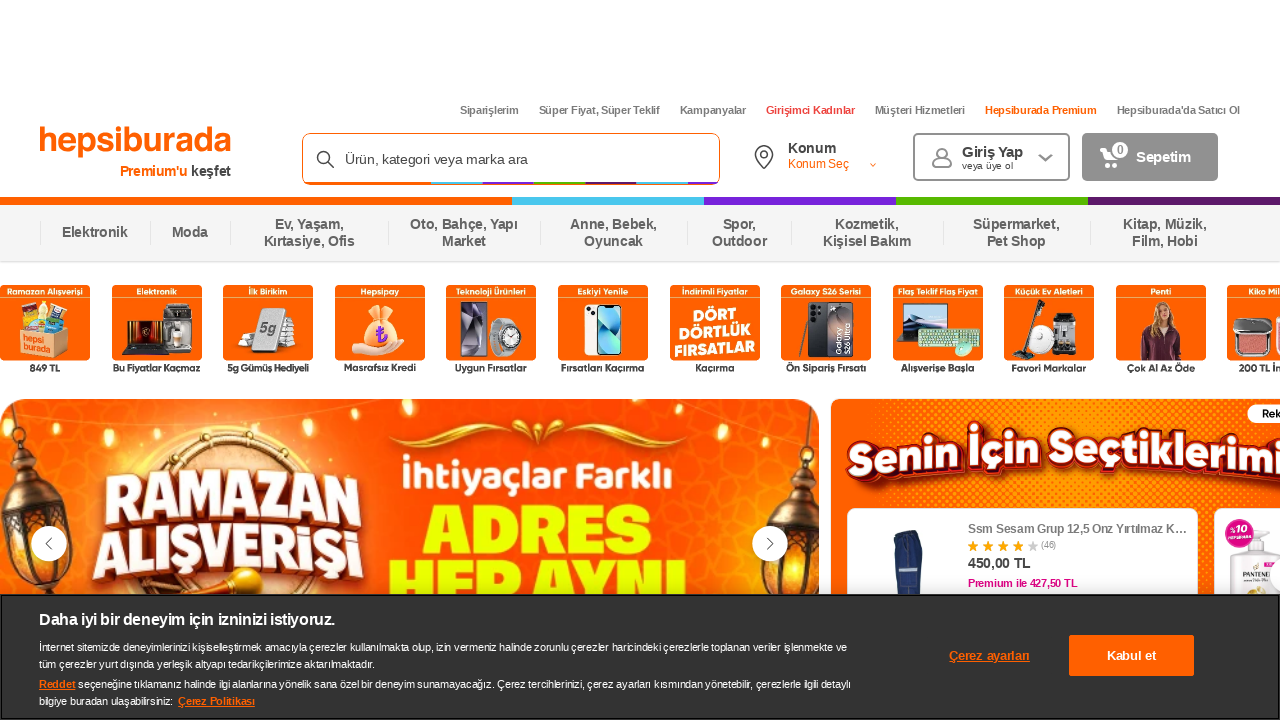

Navigated to Hepsiburada homepage and waited for page to load completely
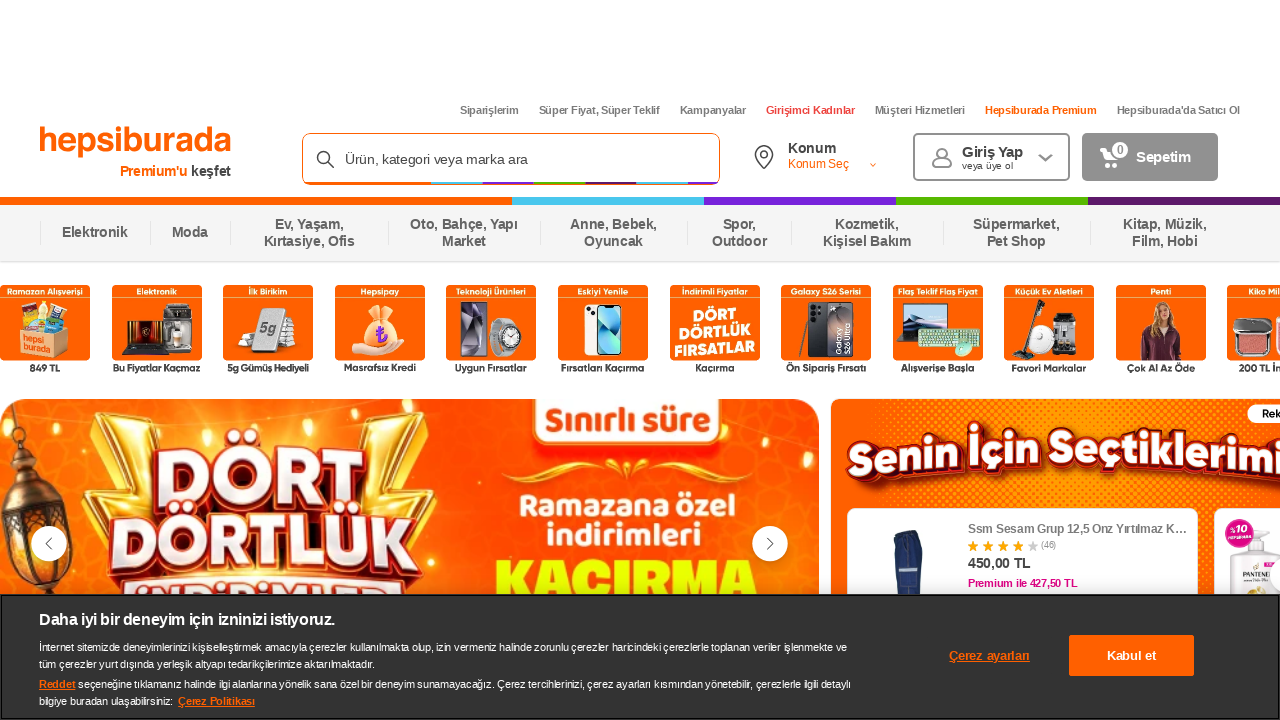

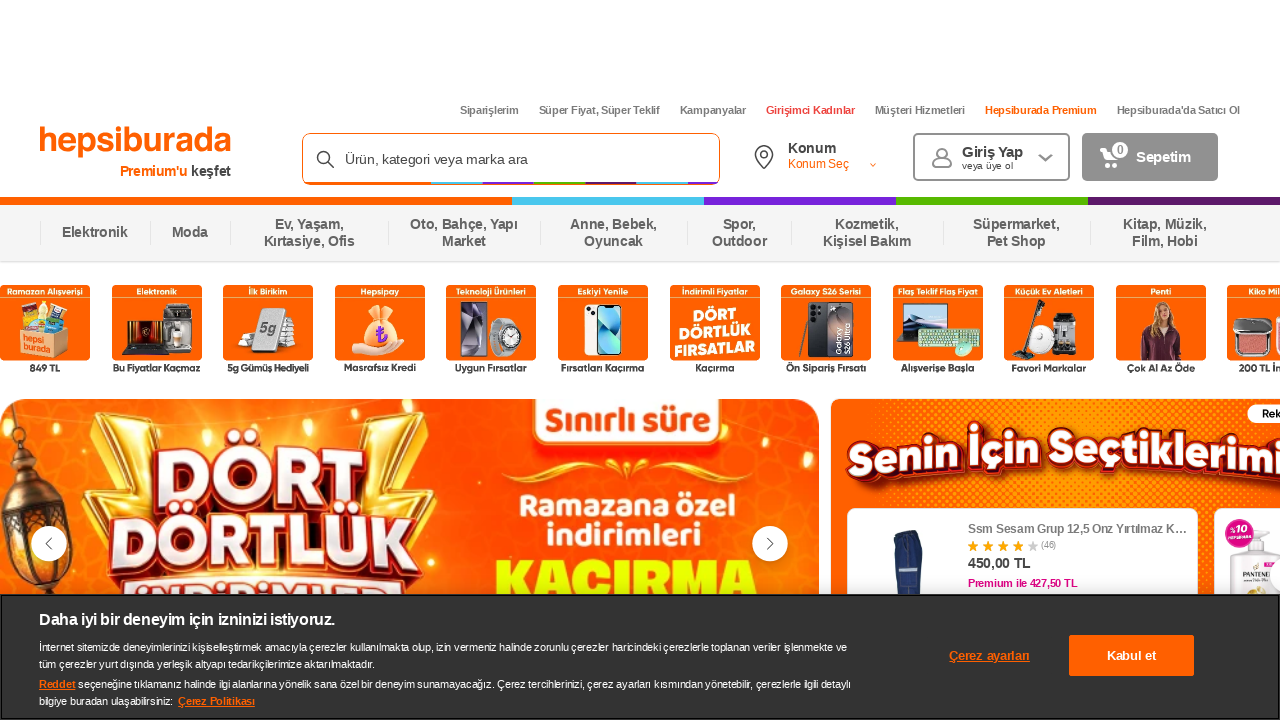